Tests drag and drop functionality by dragging a draggable element and dropping it onto a droppable target element

Starting URL: https://testautomationpractice.blogspot.com/

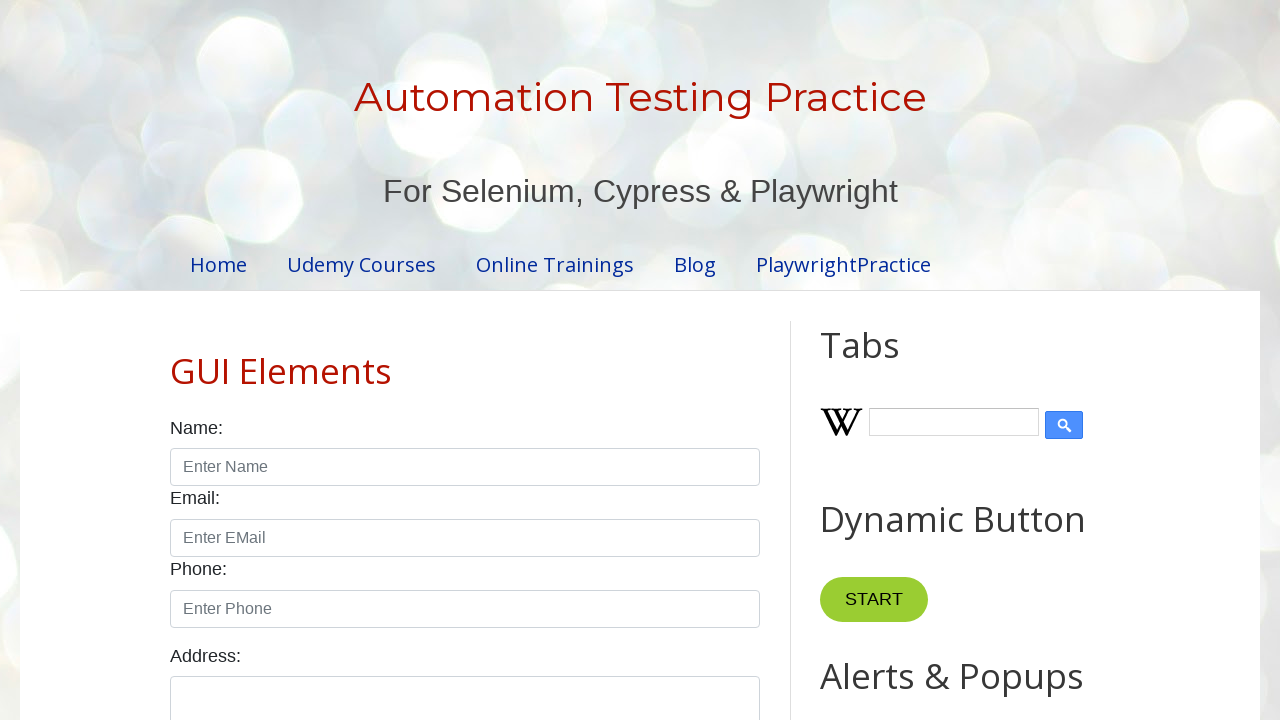

Located draggable element with id 'draggable'
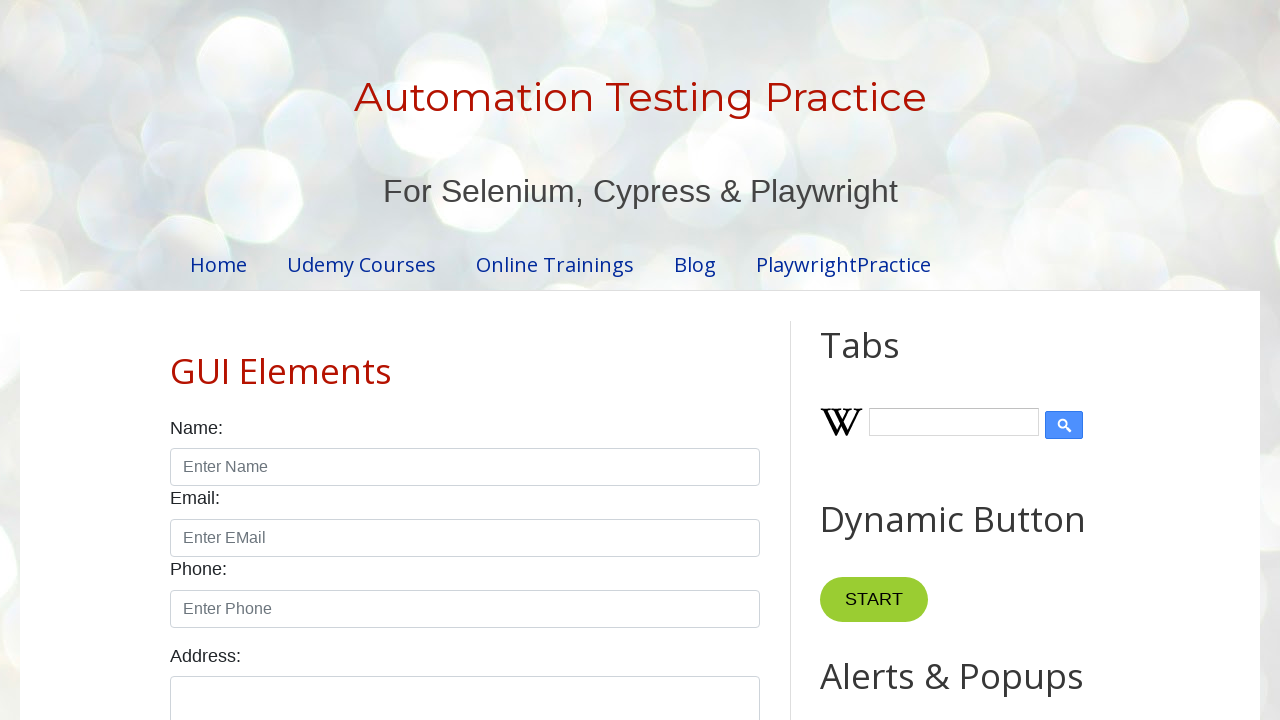

Located droppable target element with id 'droppable'
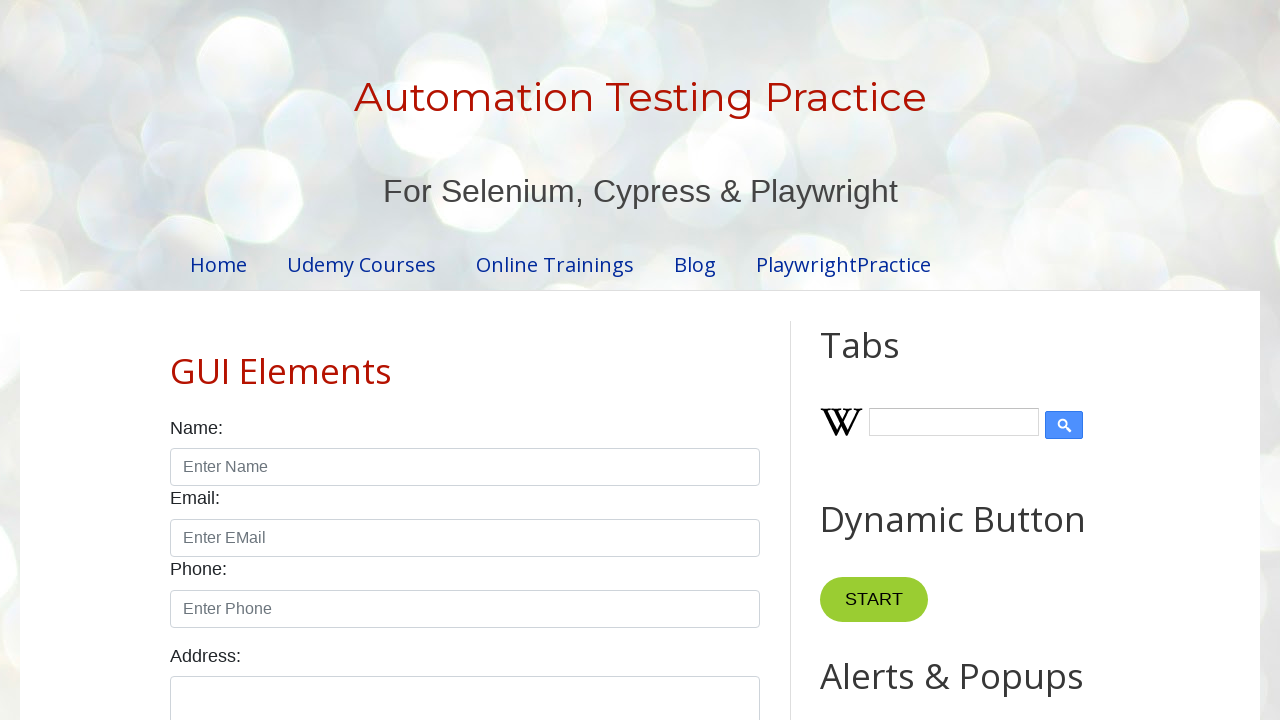

Dragged draggable element onto droppable target element at (1015, 386)
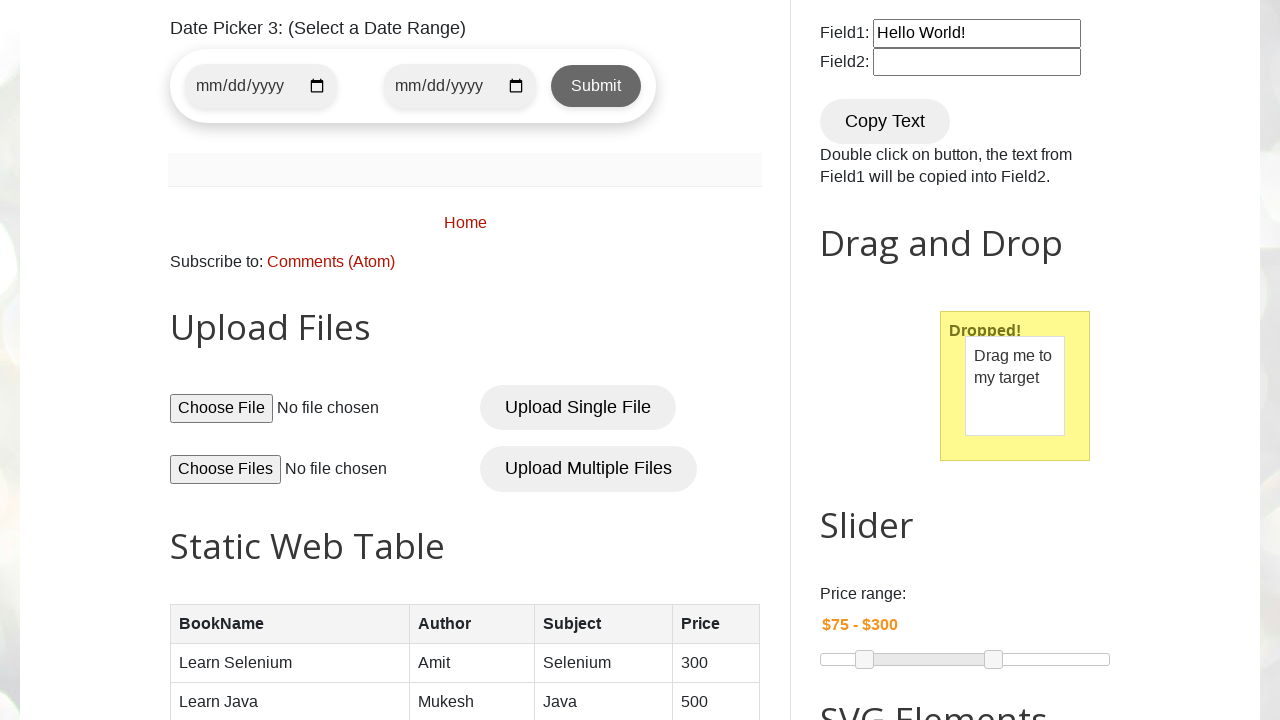

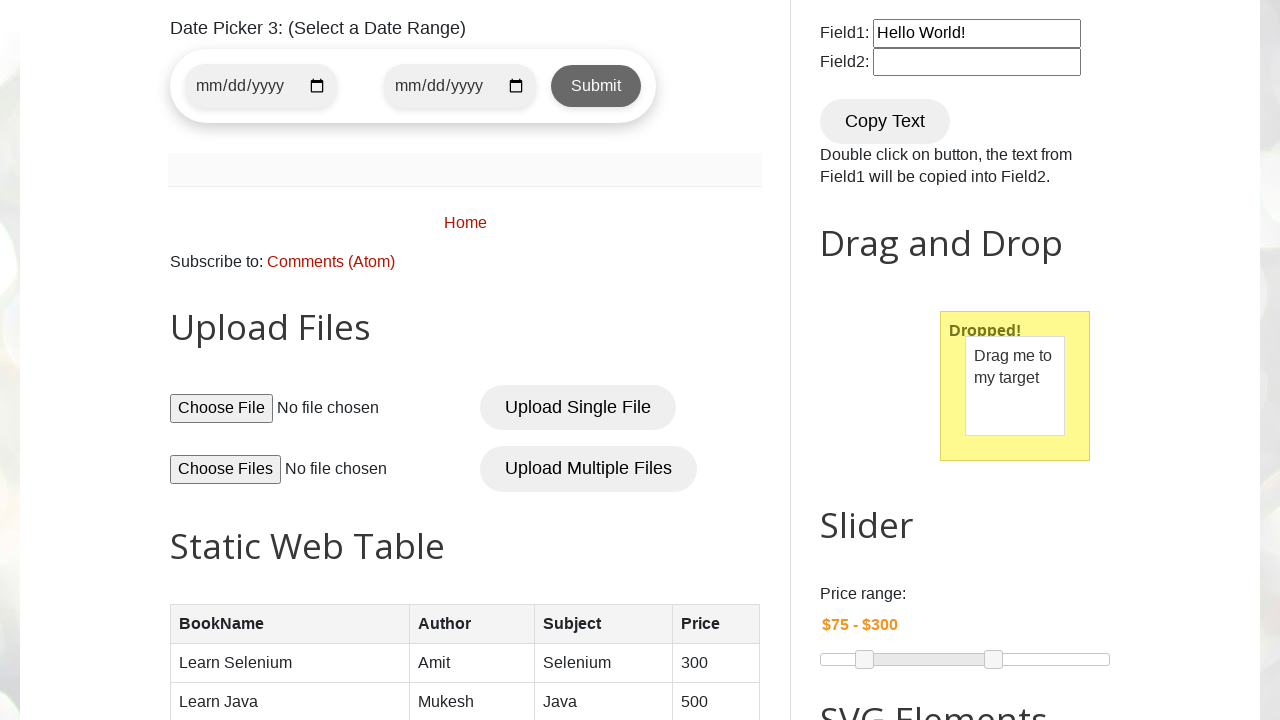